Tests navigation to the Selenium WebDriver Java demo site, verifies the page title, and clicks on the "Web form" link to navigate to the web form page.

Starting URL: https://bonigarcia.dev/selenium-webdriver-java/

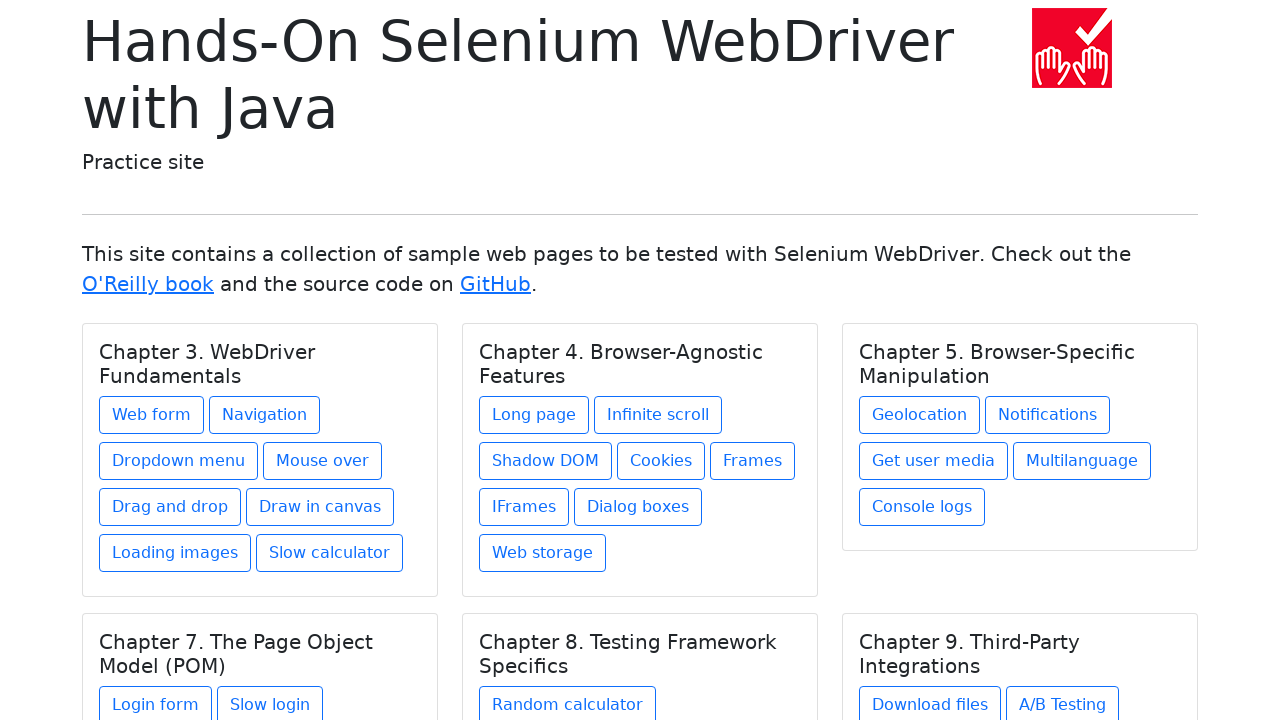

Navigated to Selenium WebDriver Java demo site
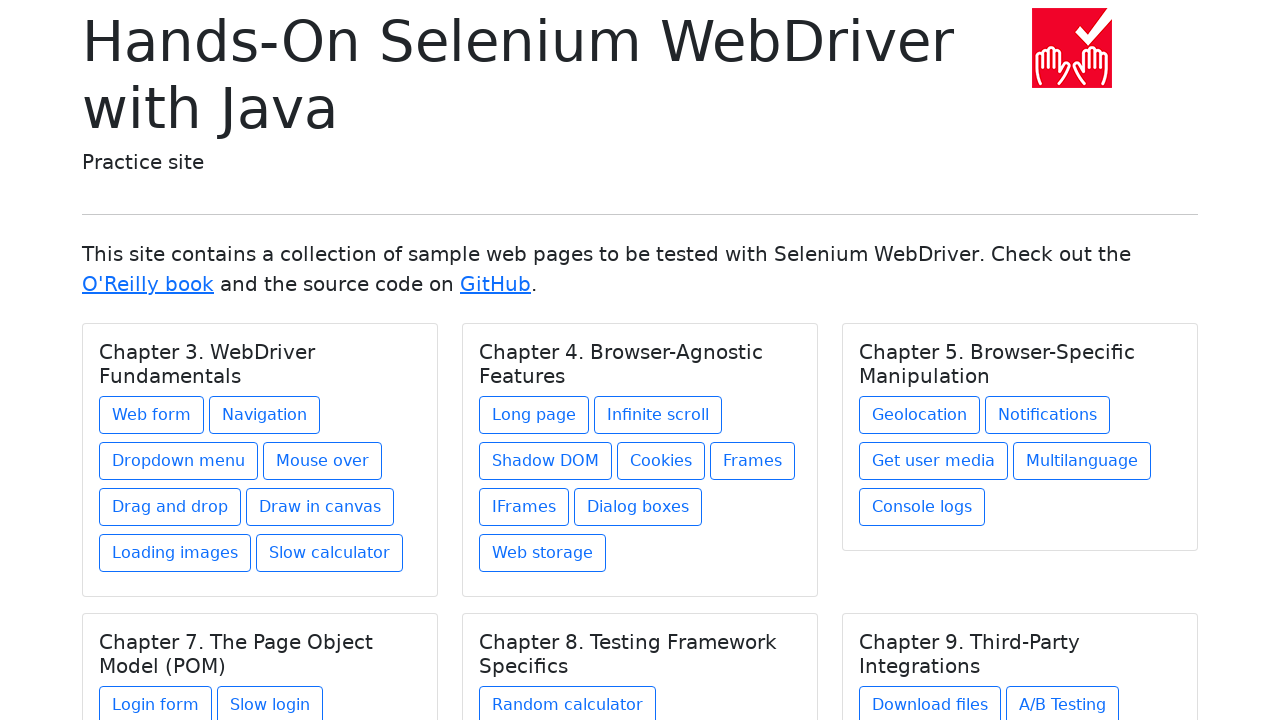

Verified page title is 'Hands-On Selenium WebDriver with Java'
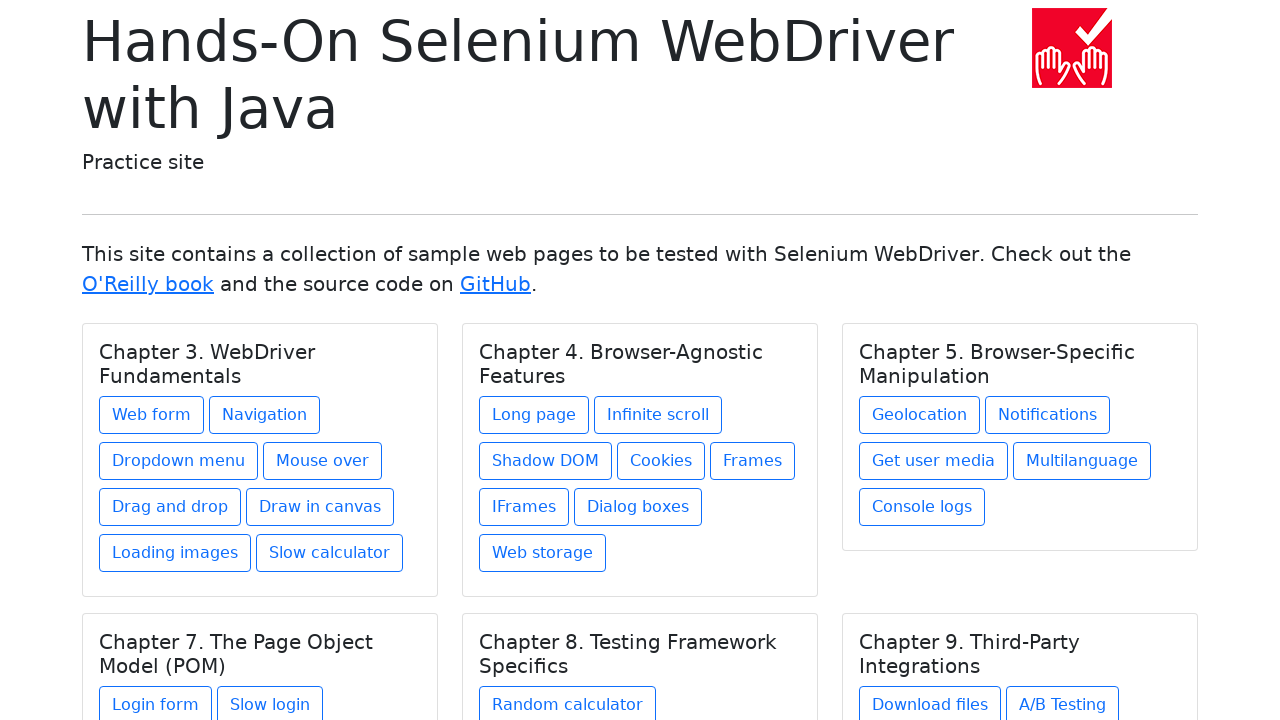

Clicked on the 'Web form' link at (152, 415) on a:text('Web form')
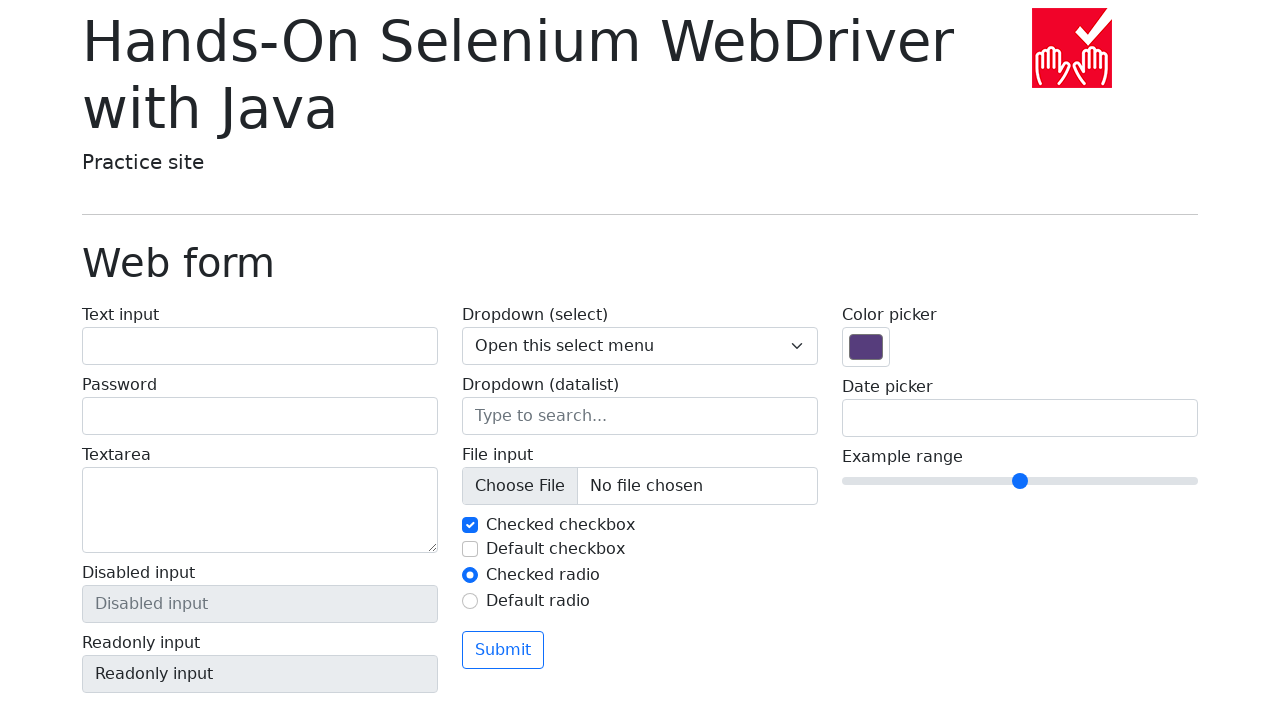

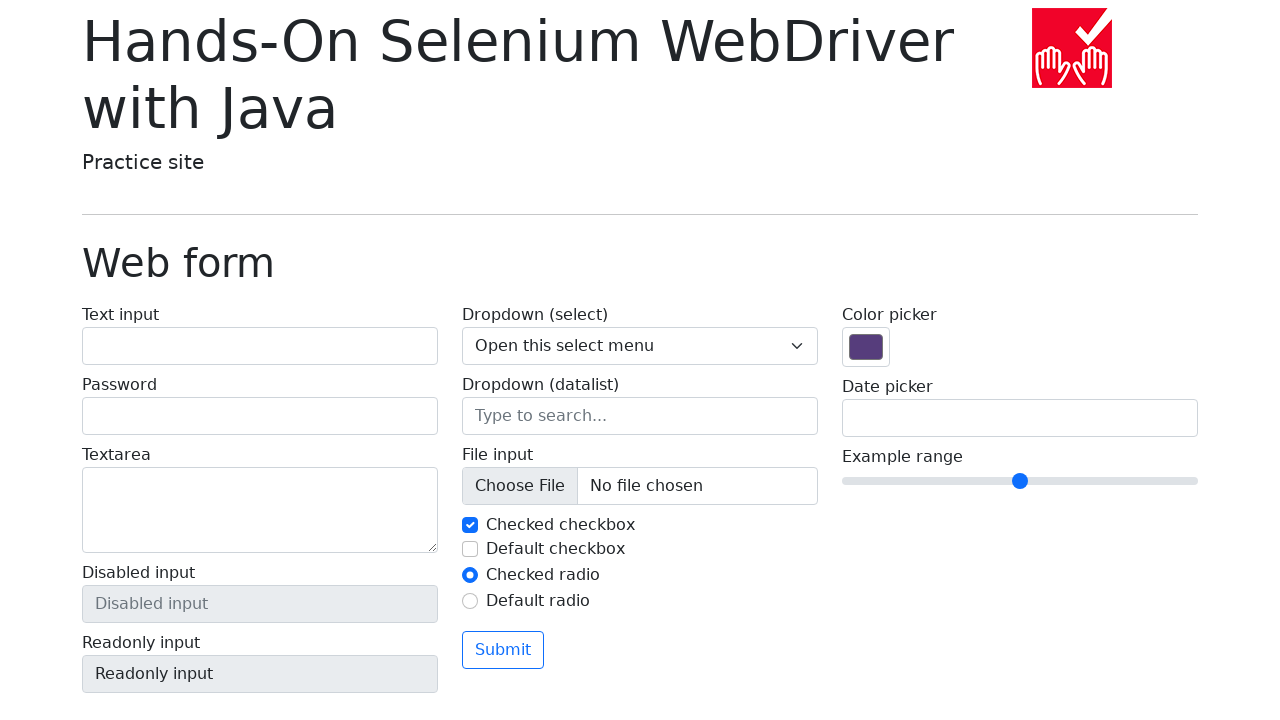